Opens the Flipkart e-commerce homepage and verifies the page loads successfully

Starting URL: https://www.flipkart.com/

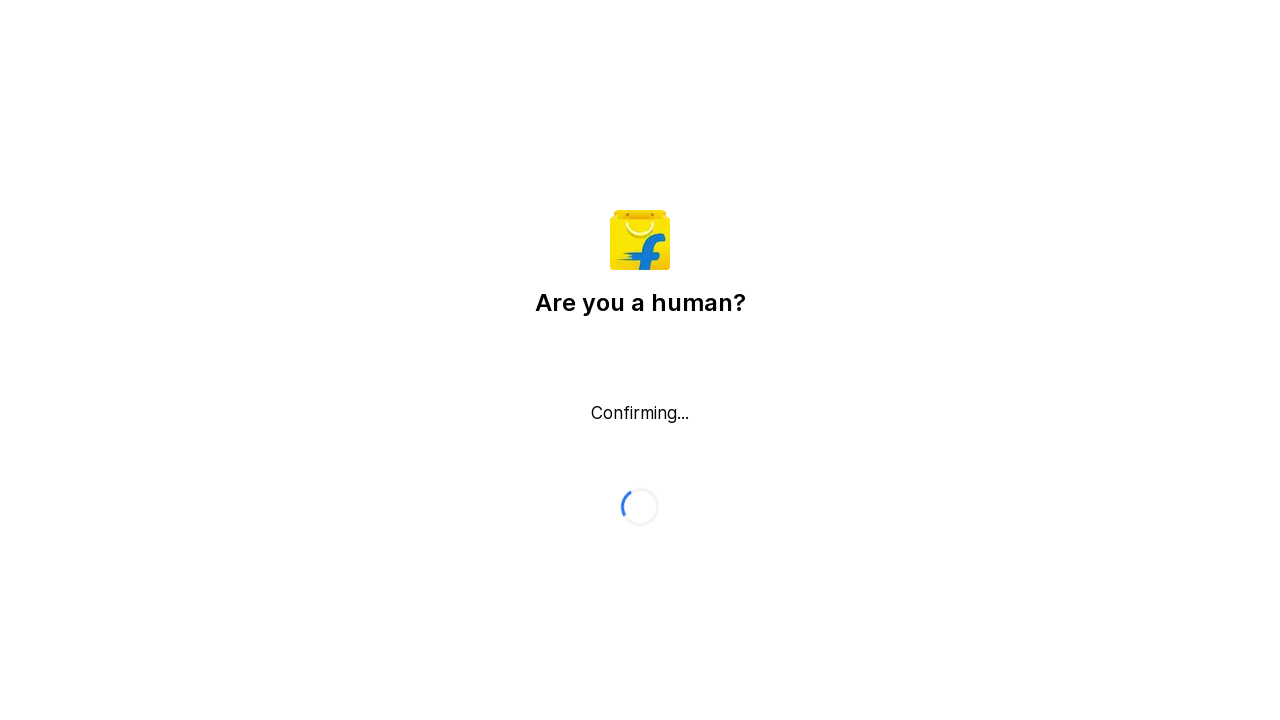

Waited for page DOM content to load
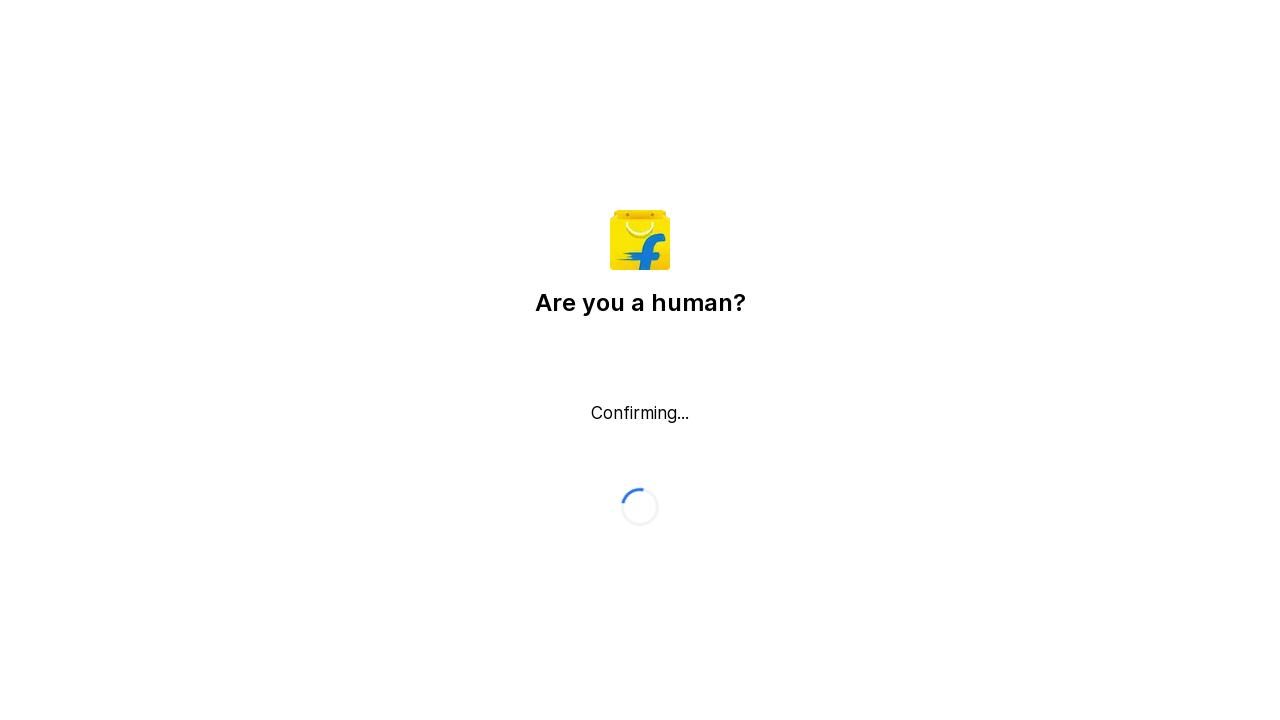

Verified body element is present on Flipkart homepage
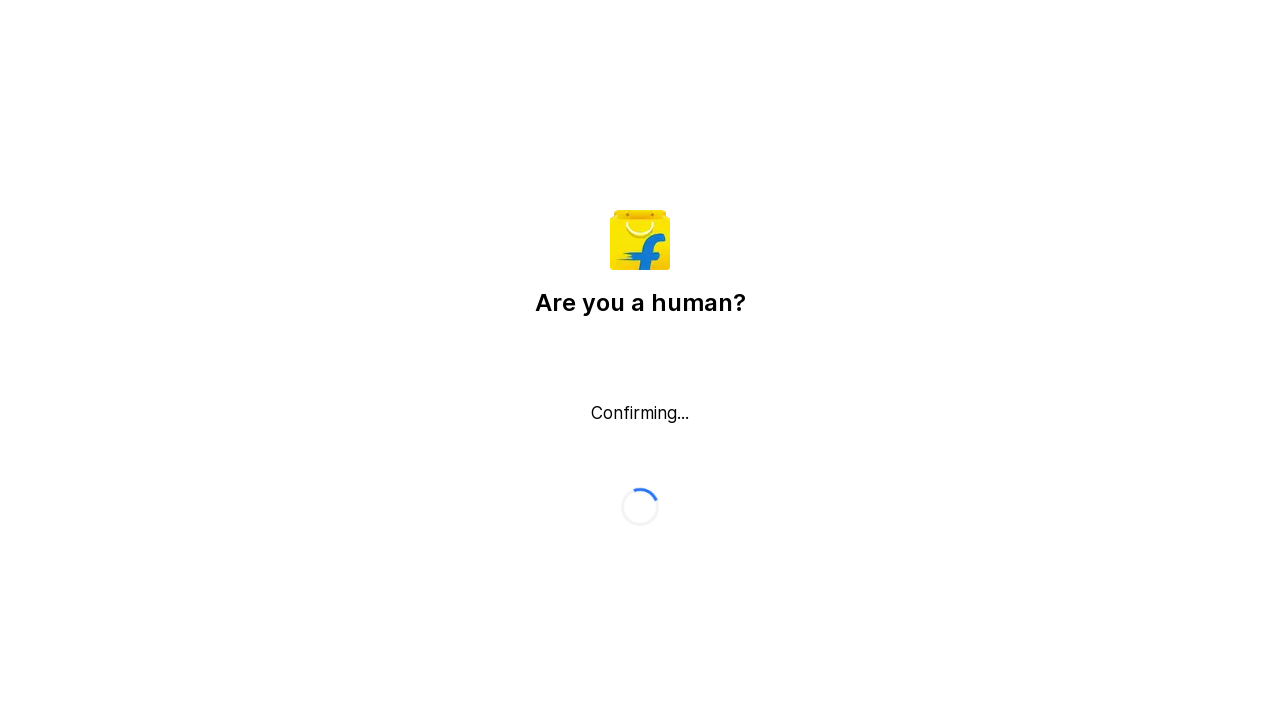

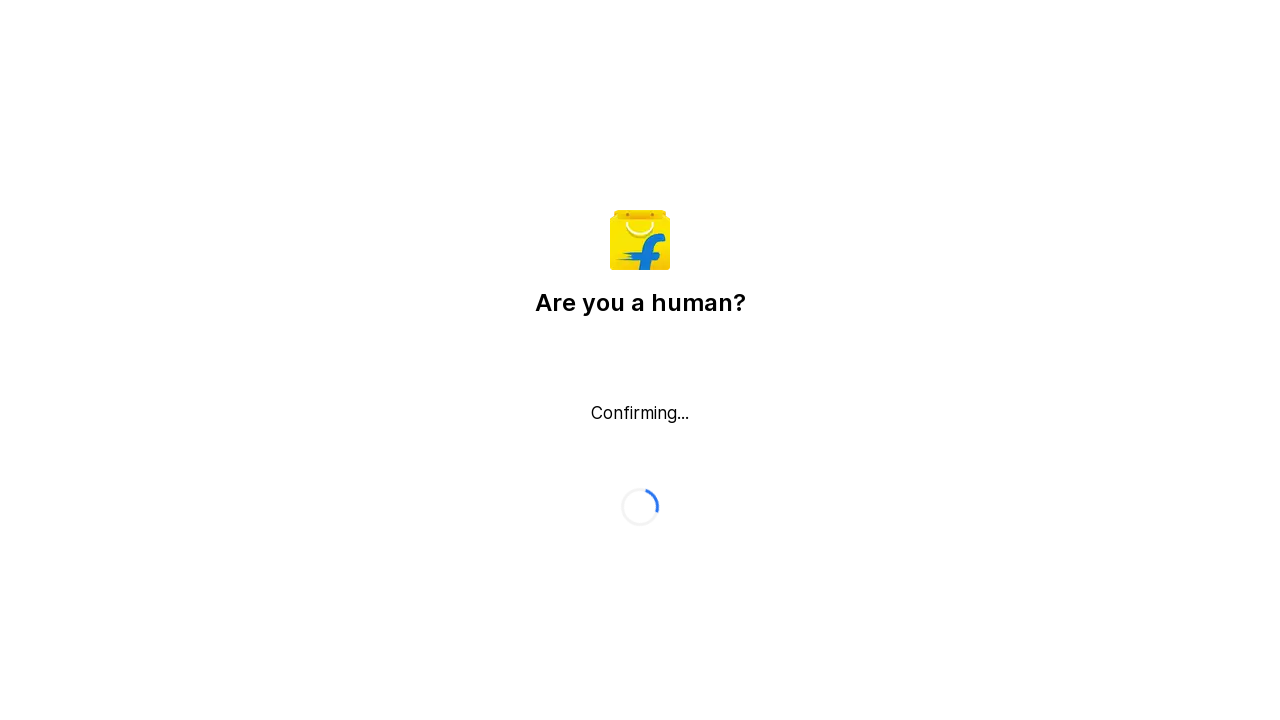